Tests checkbox interaction by checking the selection state and clicking to toggle a checkbox.

Starting URL: https://bonigarcia.dev/selenium-webdriver-java/web-form.html

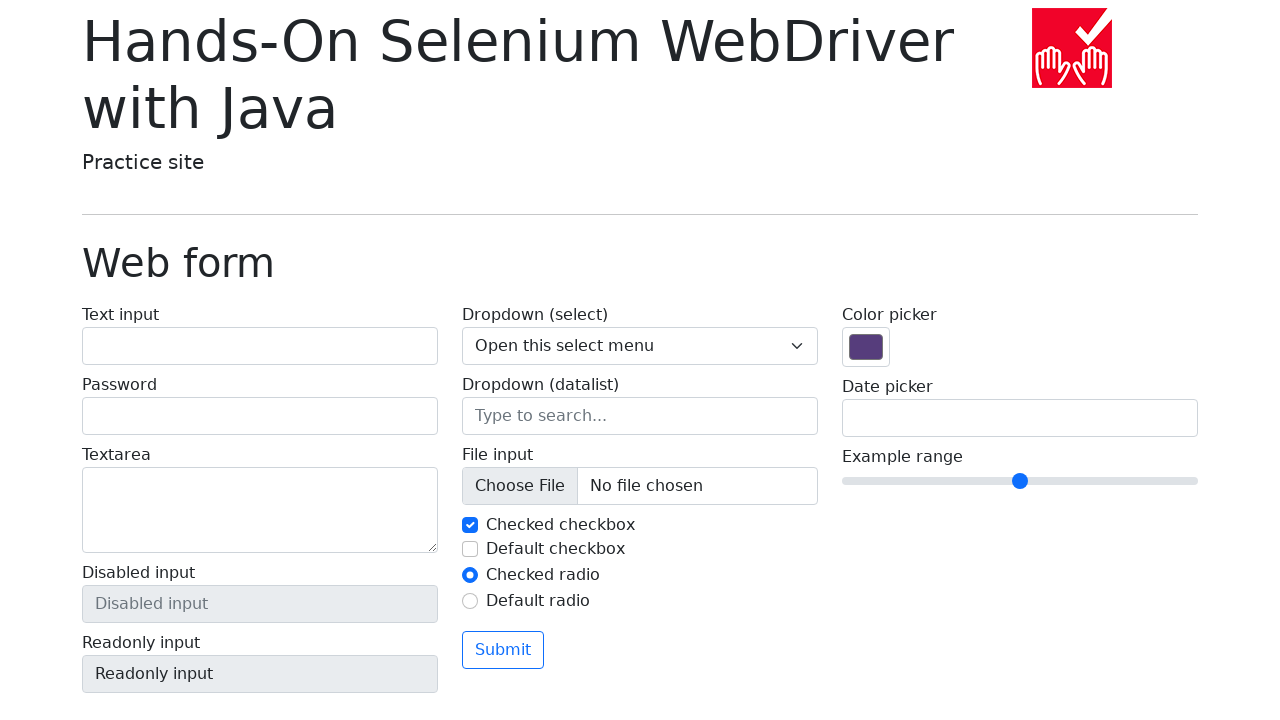

Clicked the first checkbox to toggle its state at (470, 525) on #my-check-1
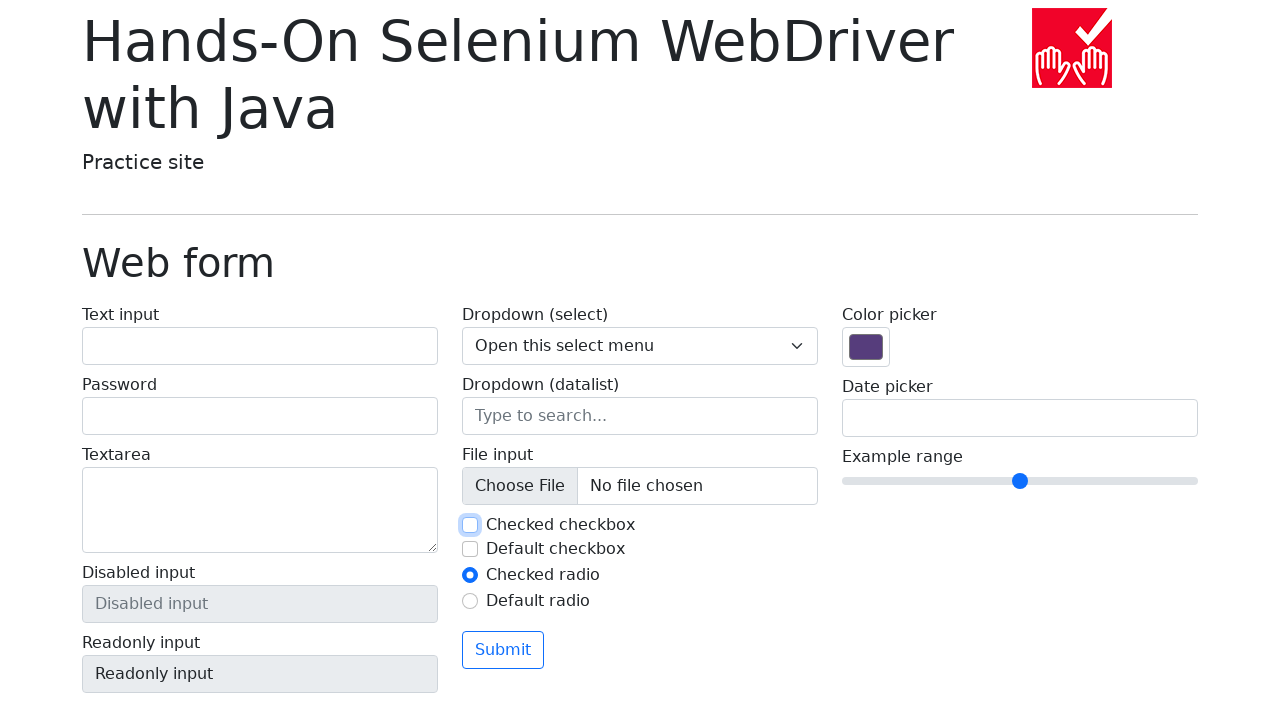

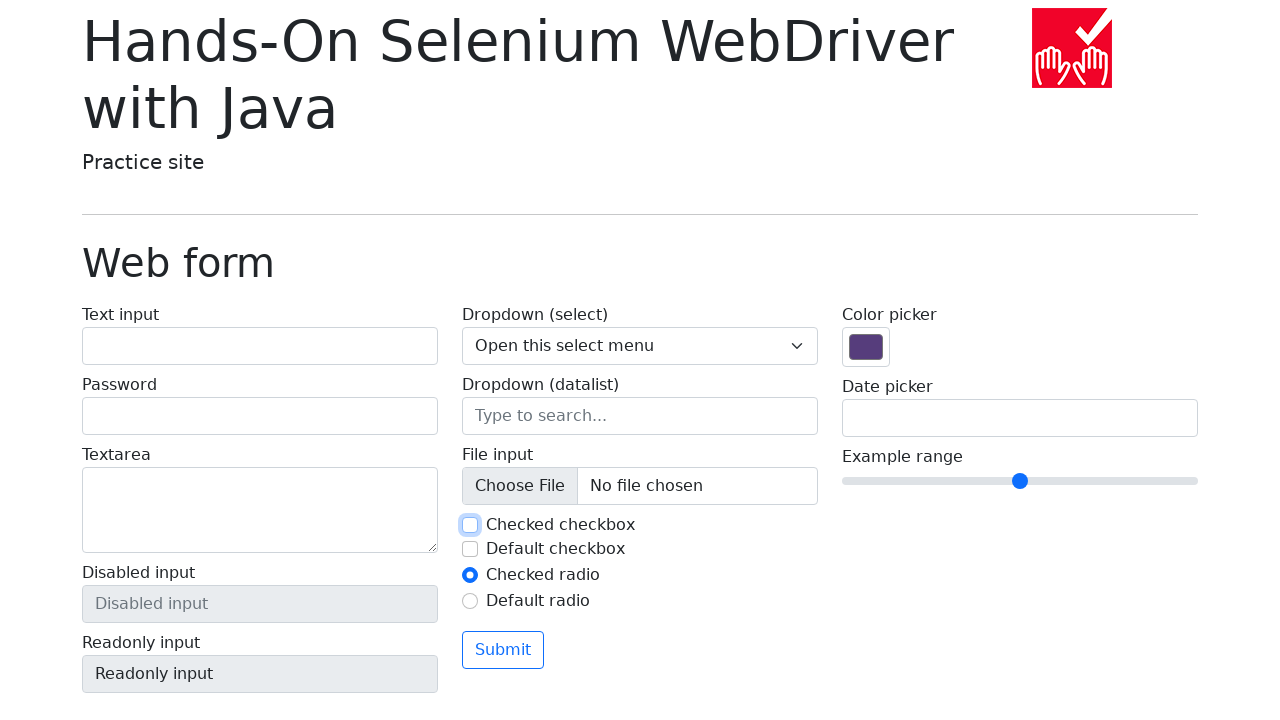